Tests iframe interaction by navigating to the iFrame page and typing text into the TinyMCE editor iframe.

Starting URL: https://the-internet.herokuapp.com/

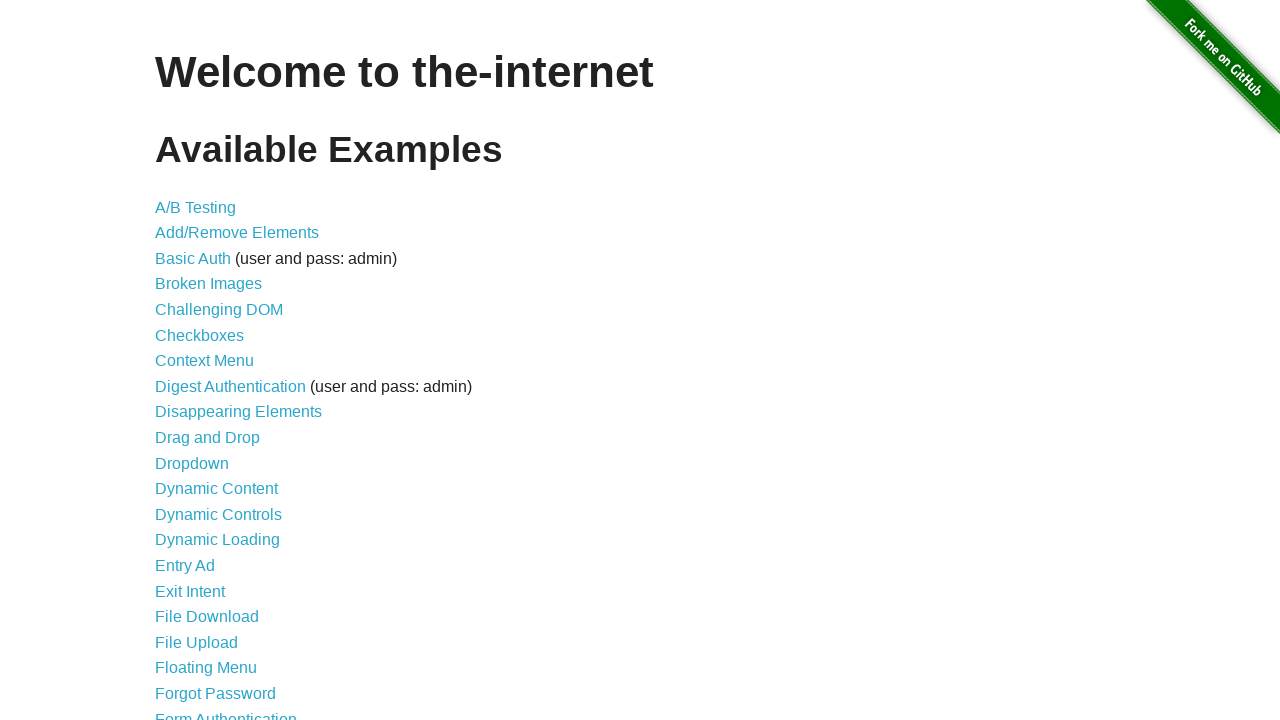

Clicked on Frames link at (182, 361) on a:text('Frames')
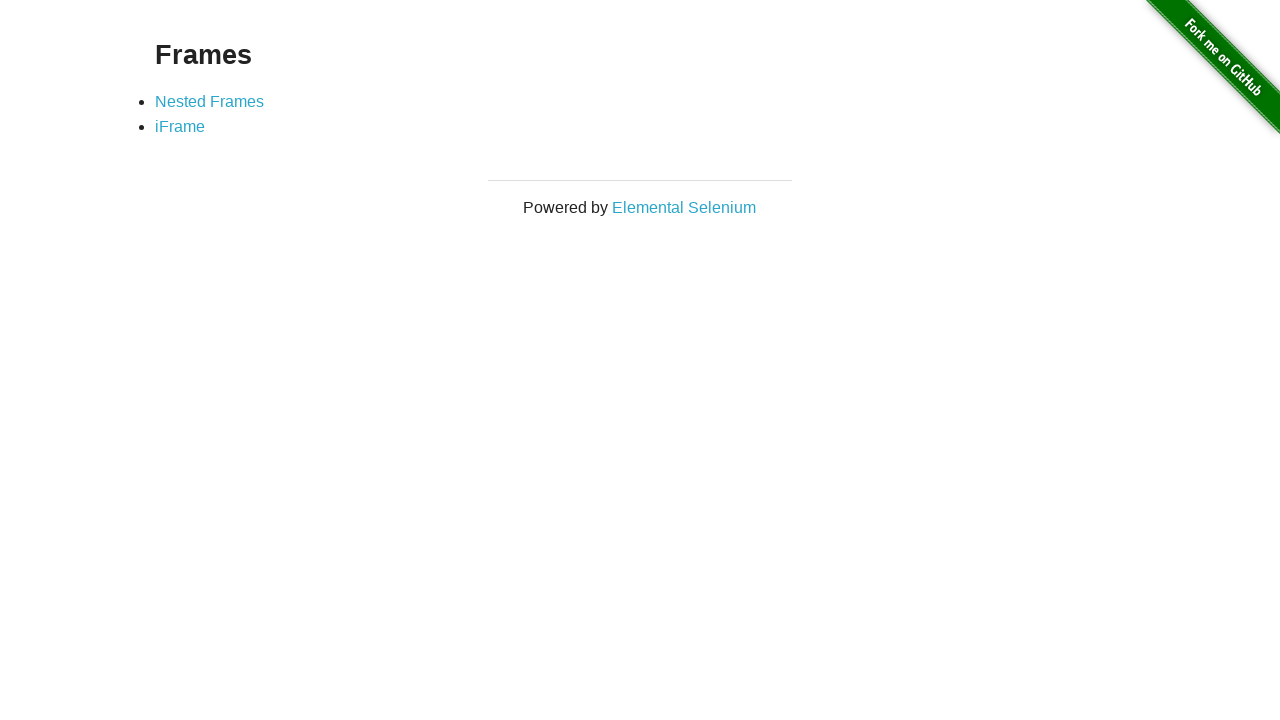

Clicked on iFrame link at (180, 127) on a:text('iFrame')
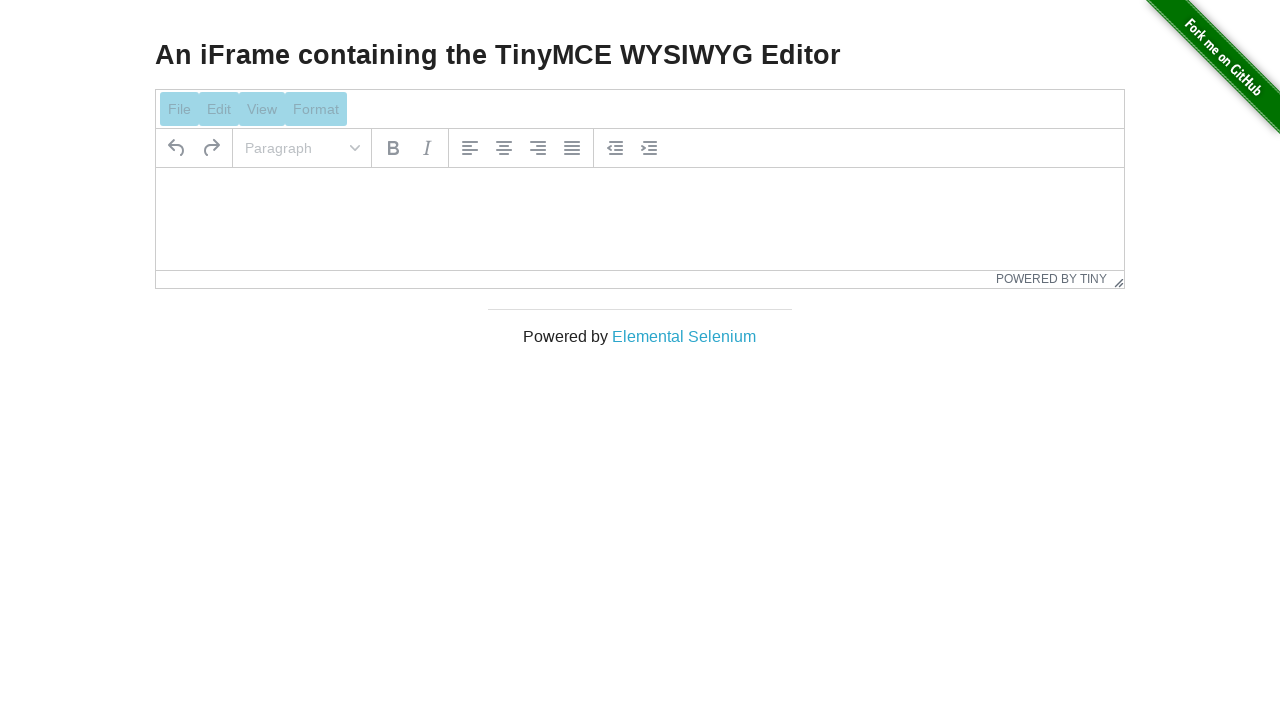

Located TinyMCE editor iframe
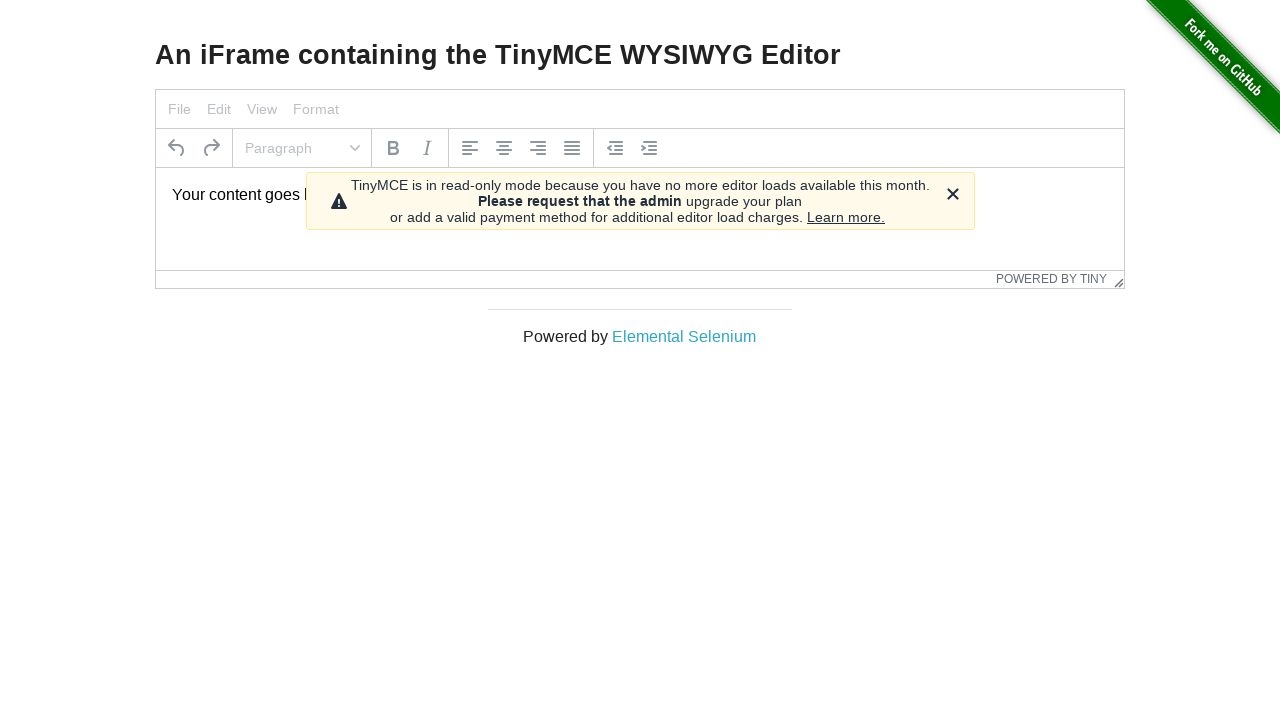

Typed 'hello world' into TinyMCE editor iframe
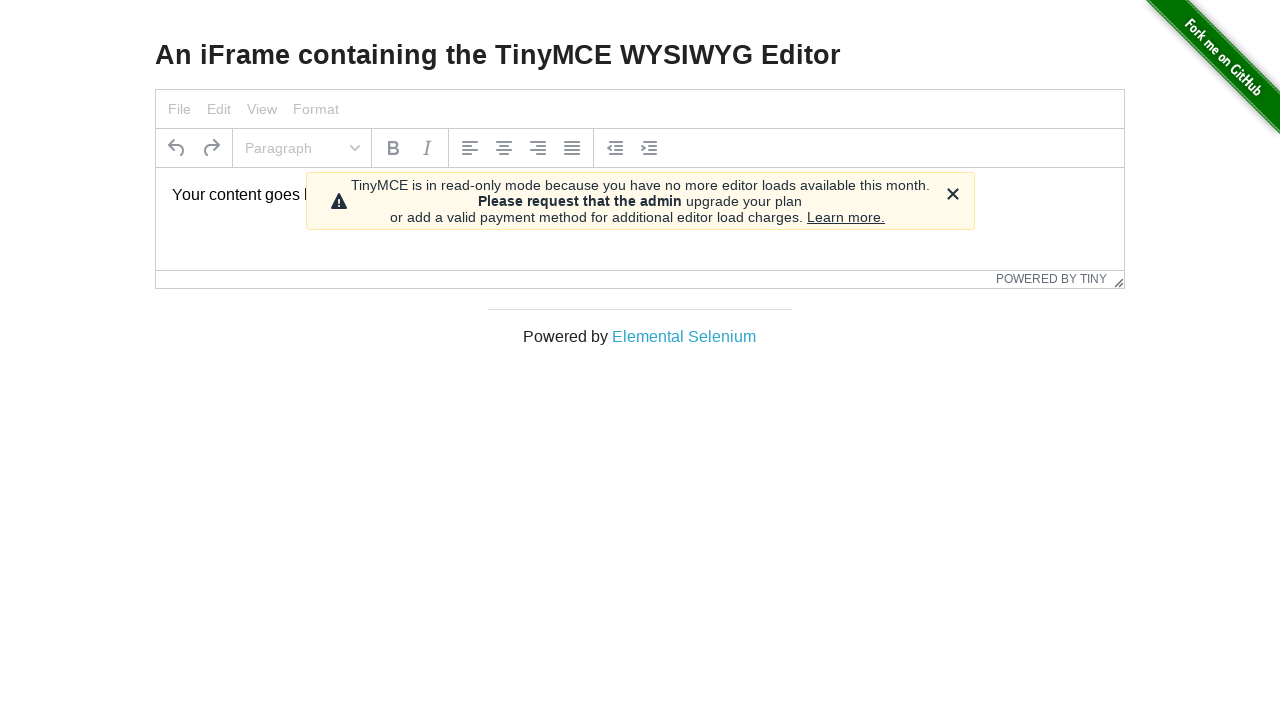

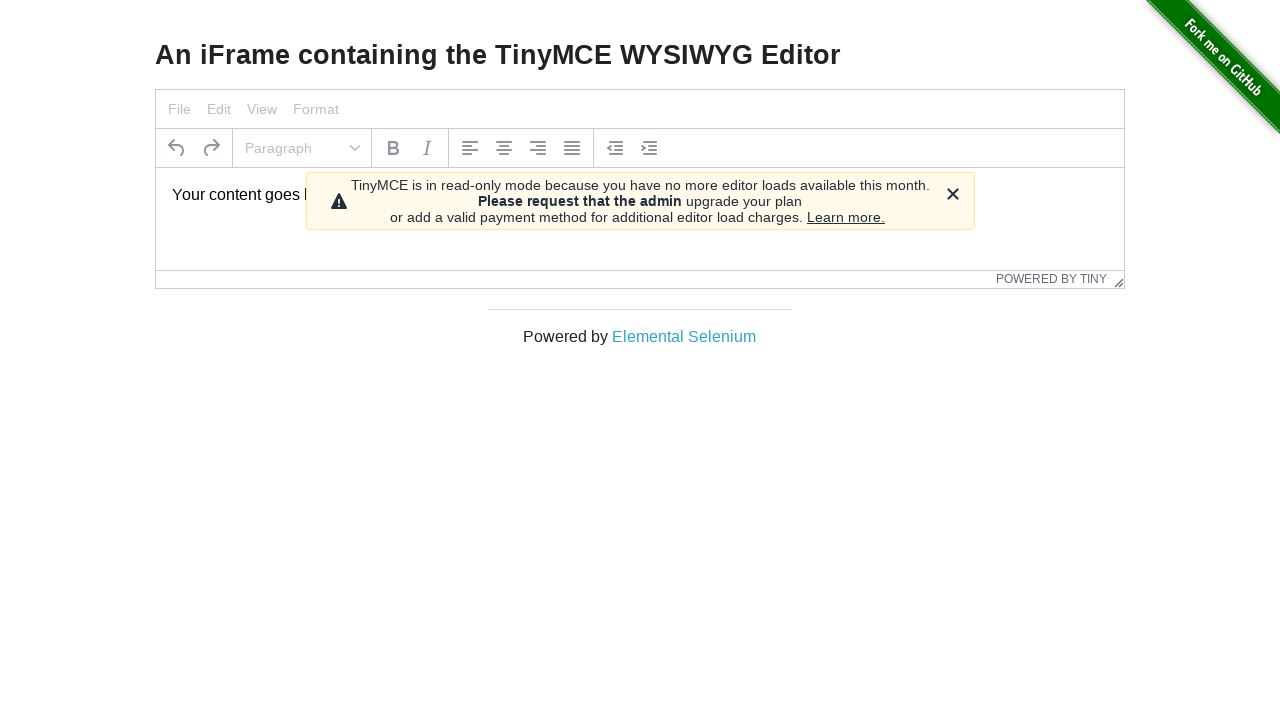